Tests the About Us menu by hovering over it and verifying that submenu links are displayed and have valid URLs

Starting URL: https://www.trellisware.com/

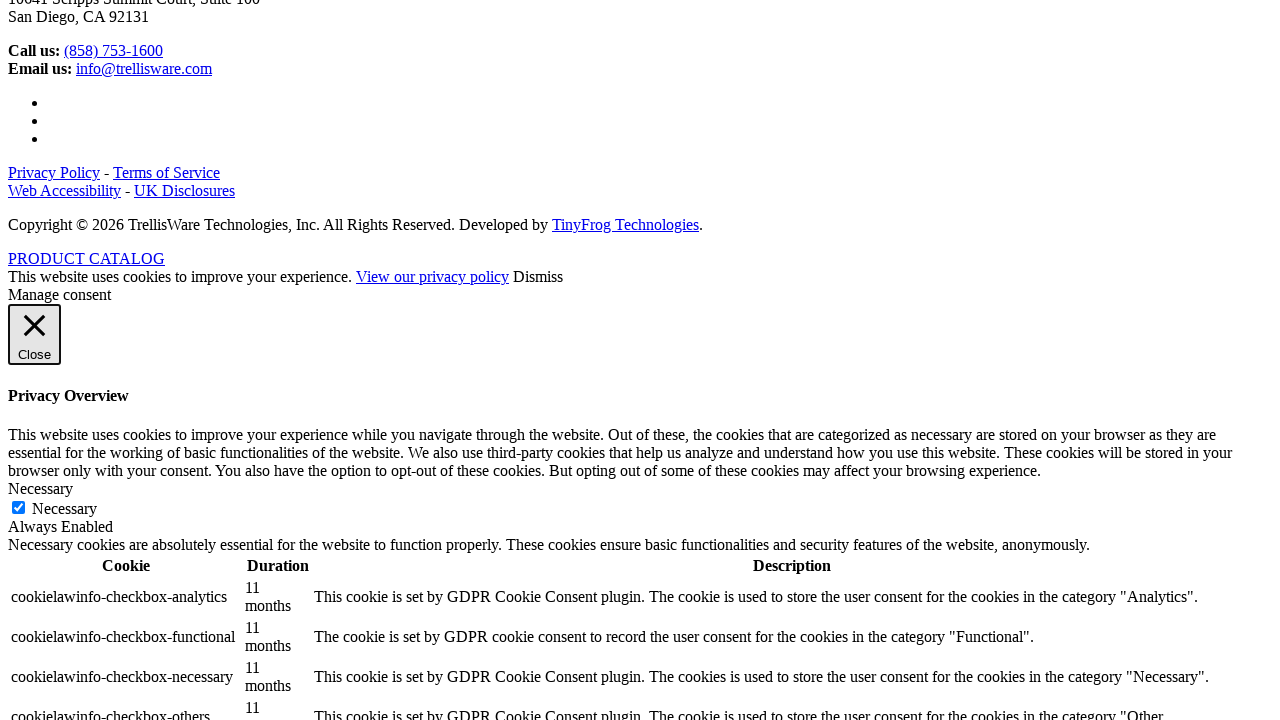

Hovered over About Us menu to reveal submenu at (660, 190) on #mega-menu-item-6632
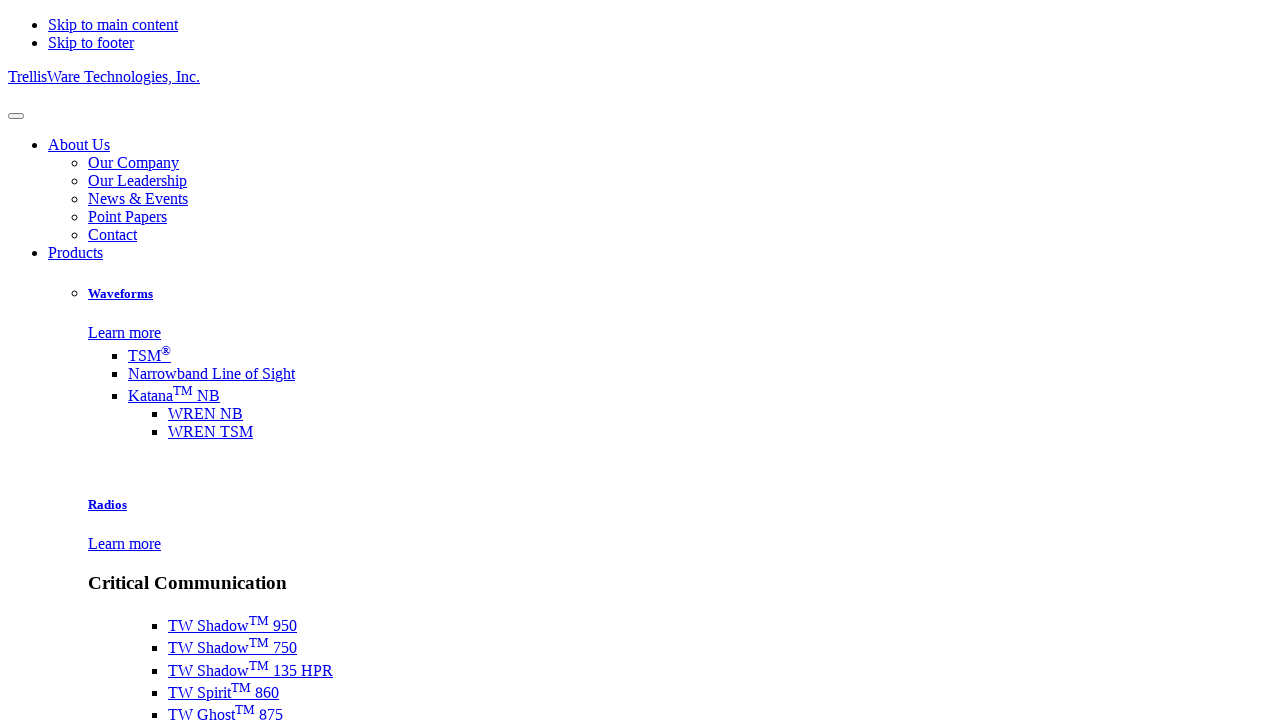

Submenu links became visible after hover
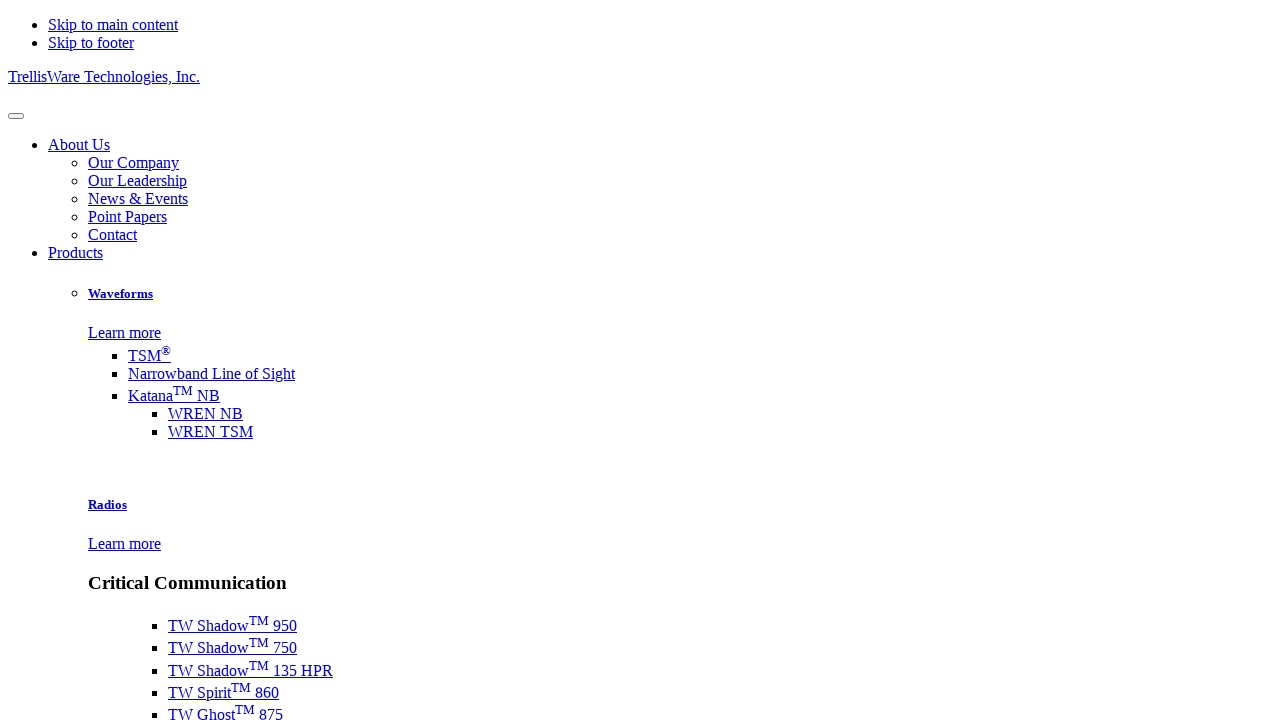

Verified 5 submenu links are present under 'About Us'
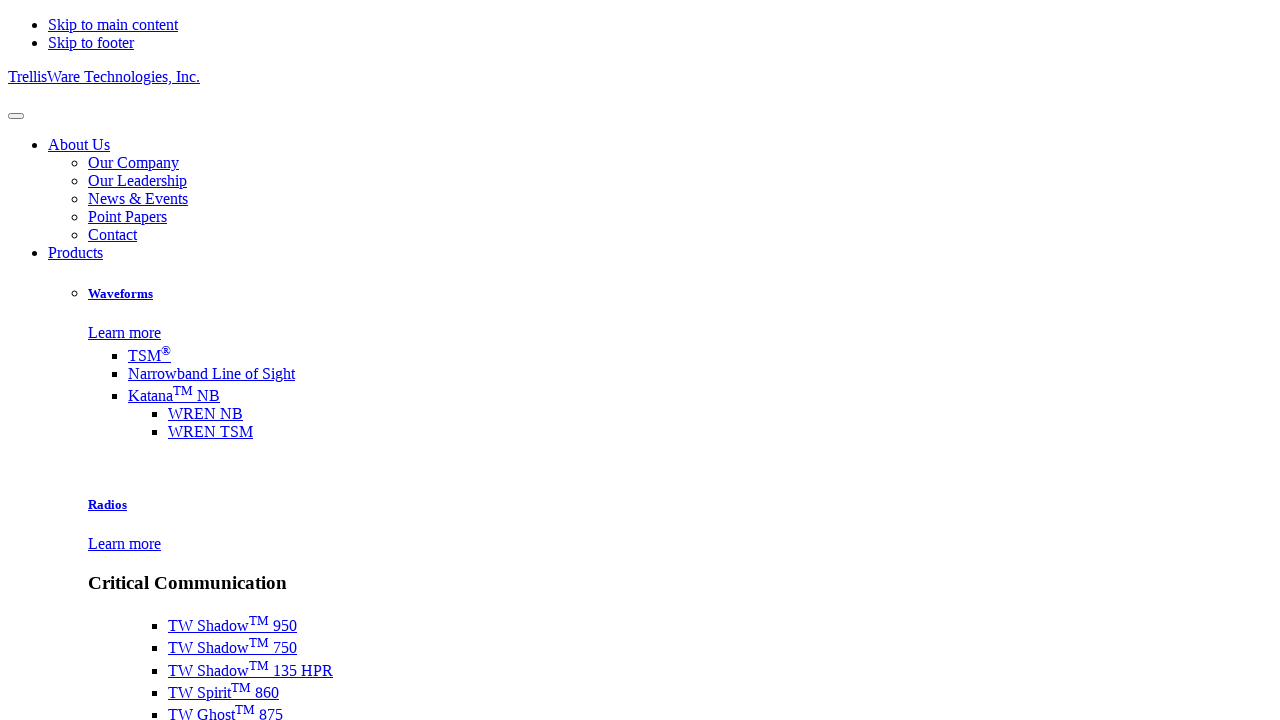

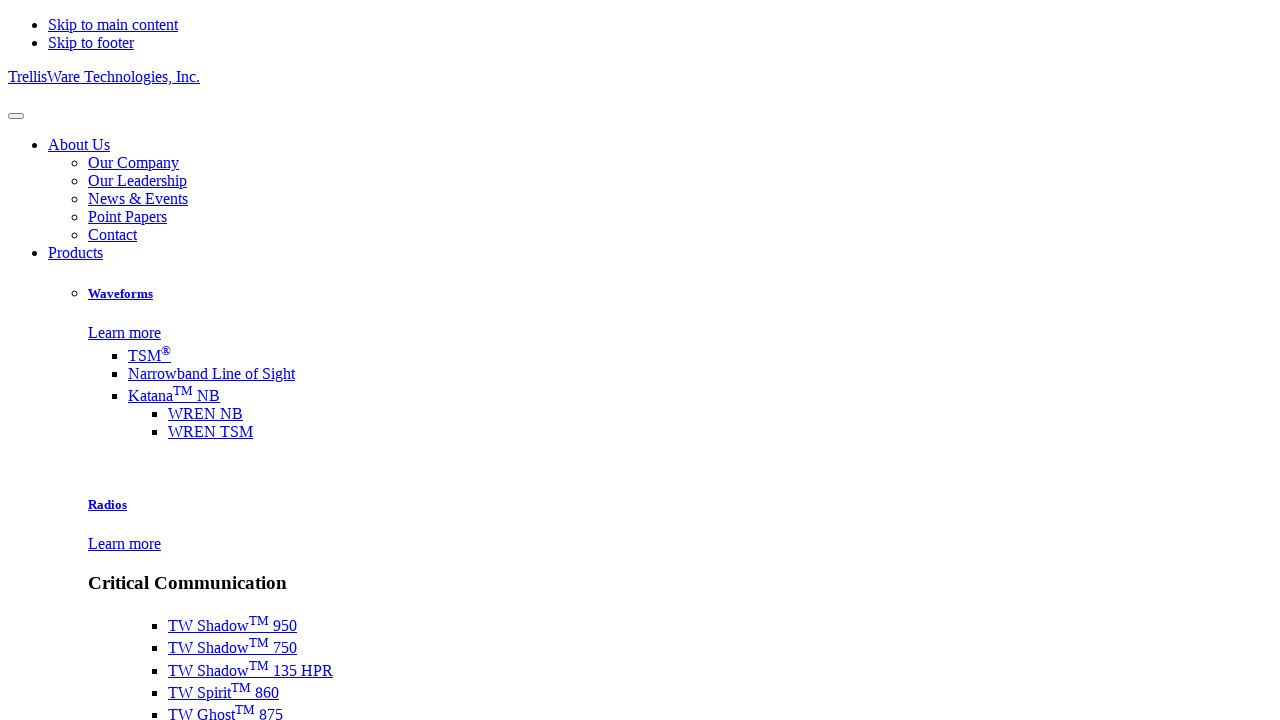